Tests login form validation with empty credentials and verifies username required error message

Starting URL: https://www.saucedemo.com/v1/index.html

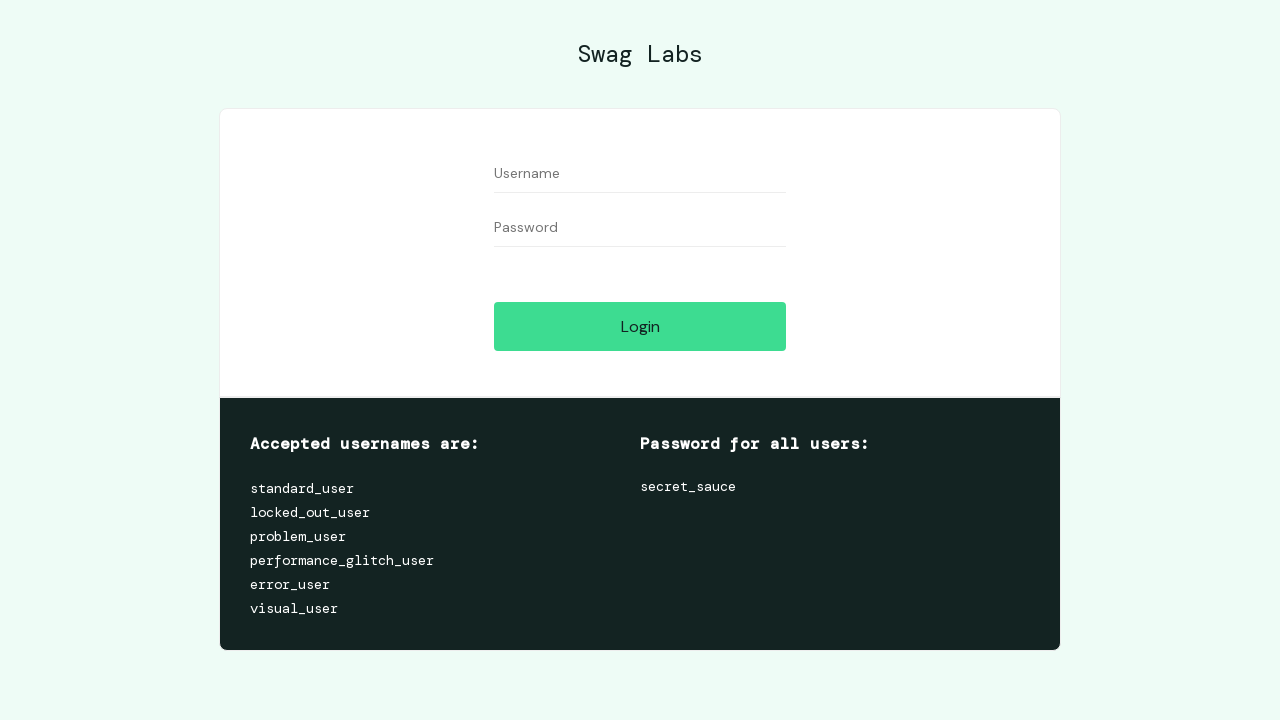

Left username field empty on //*[@id="user-name"]
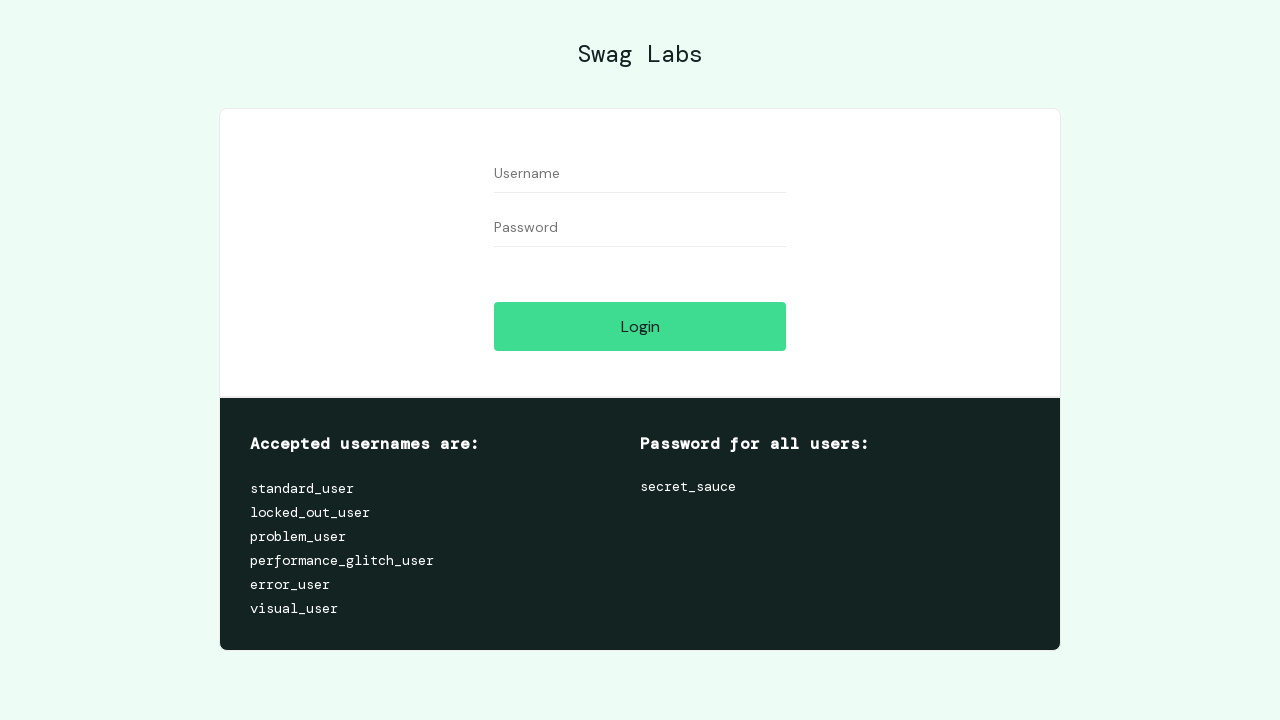

Left password field empty on //*[@id="password"]
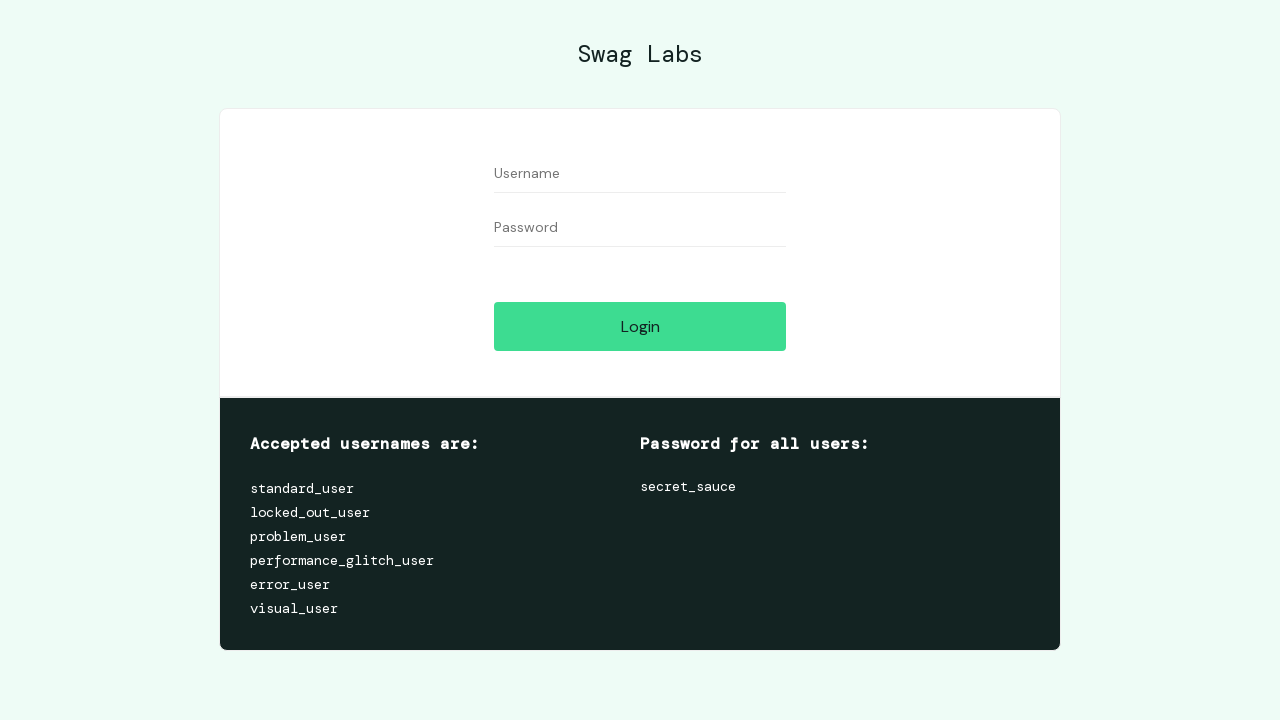

Clicked login button with empty credentials at (640, 326) on xpath=//*[@id="login-button"]
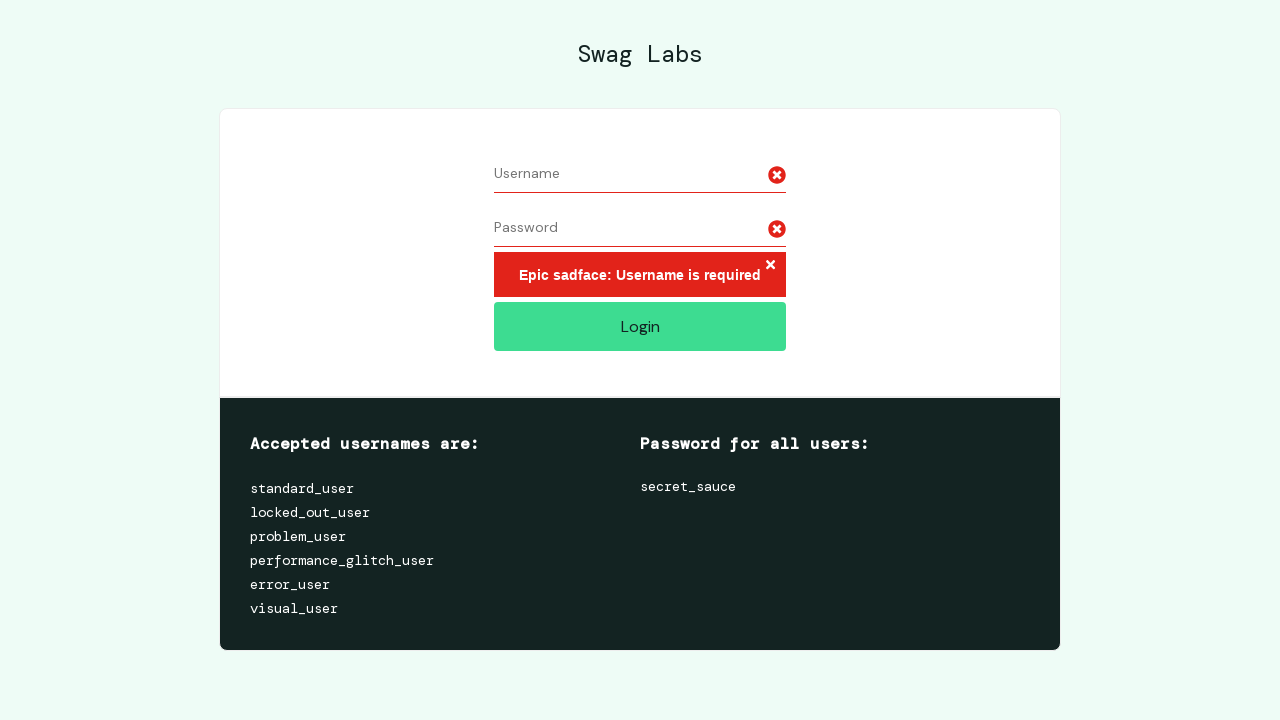

Username required error message appeared
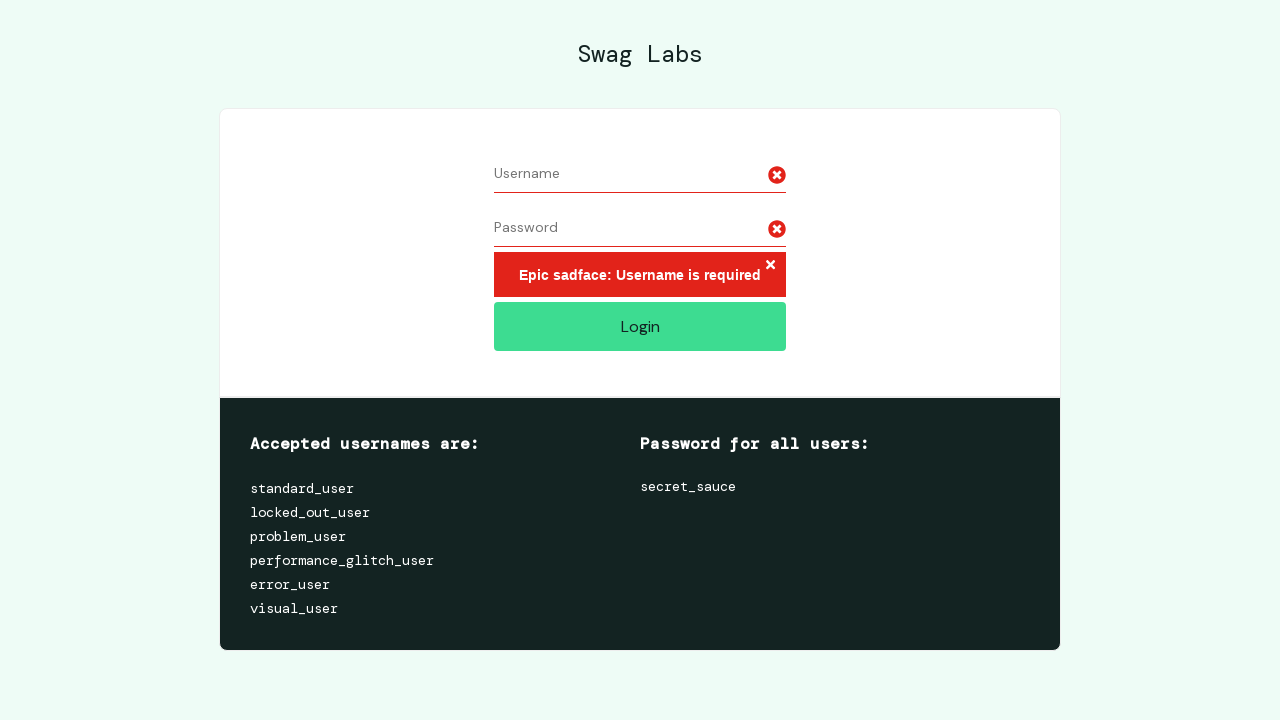

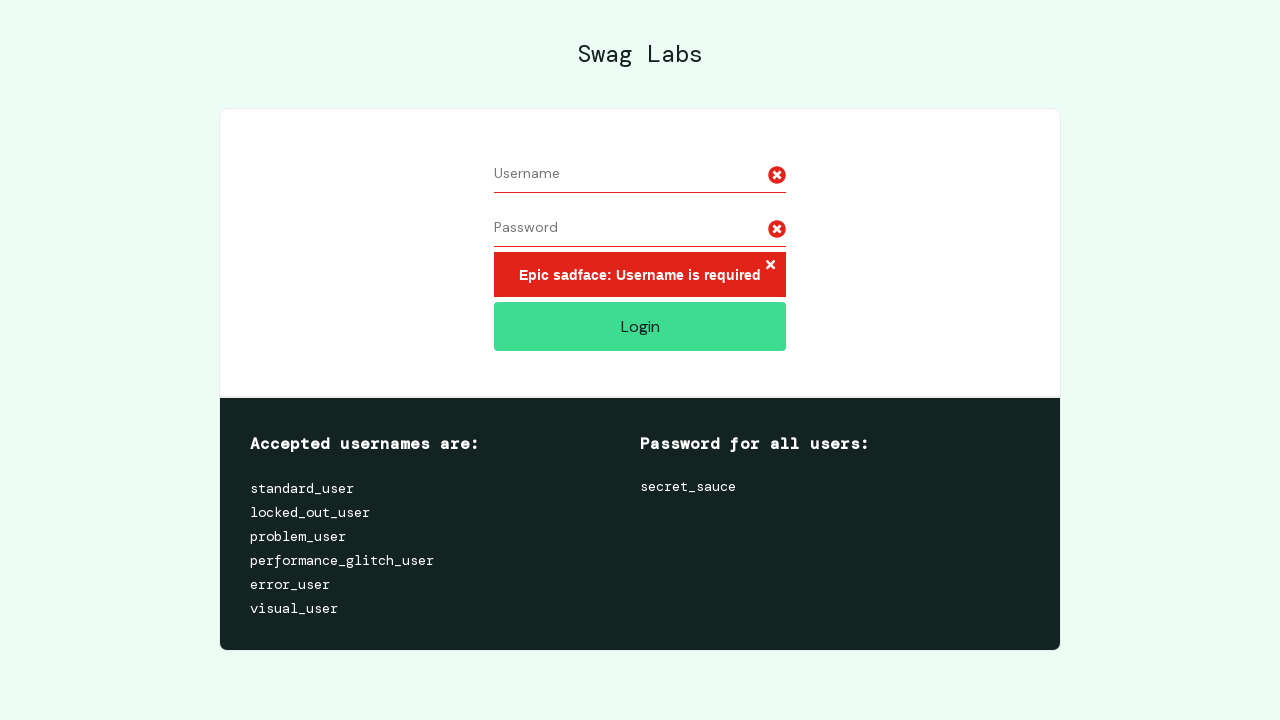